Tests number input field interactions including setting value, clearing, and typing individual digits

Starting URL: https://the-internet.herokuapp.com/

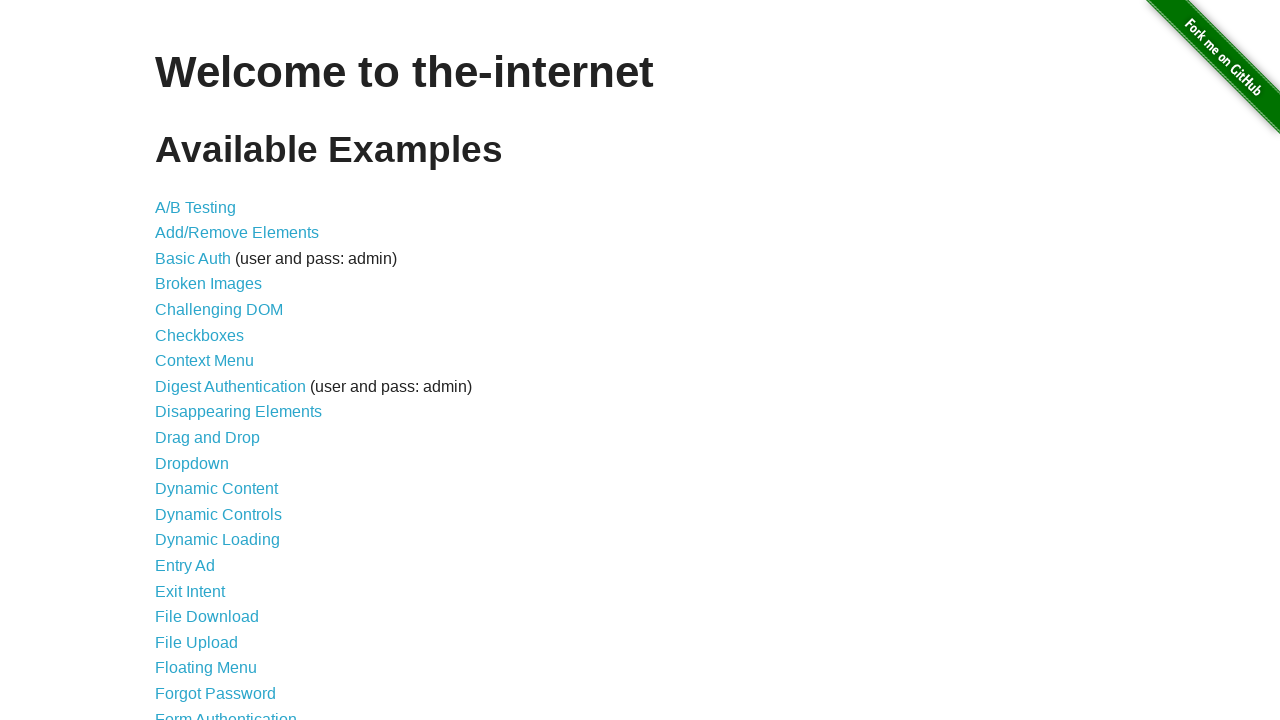

Clicked on Inputs link to navigate to inputs page at (176, 361) on xpath=//a[contains(text(),"Inputs")]
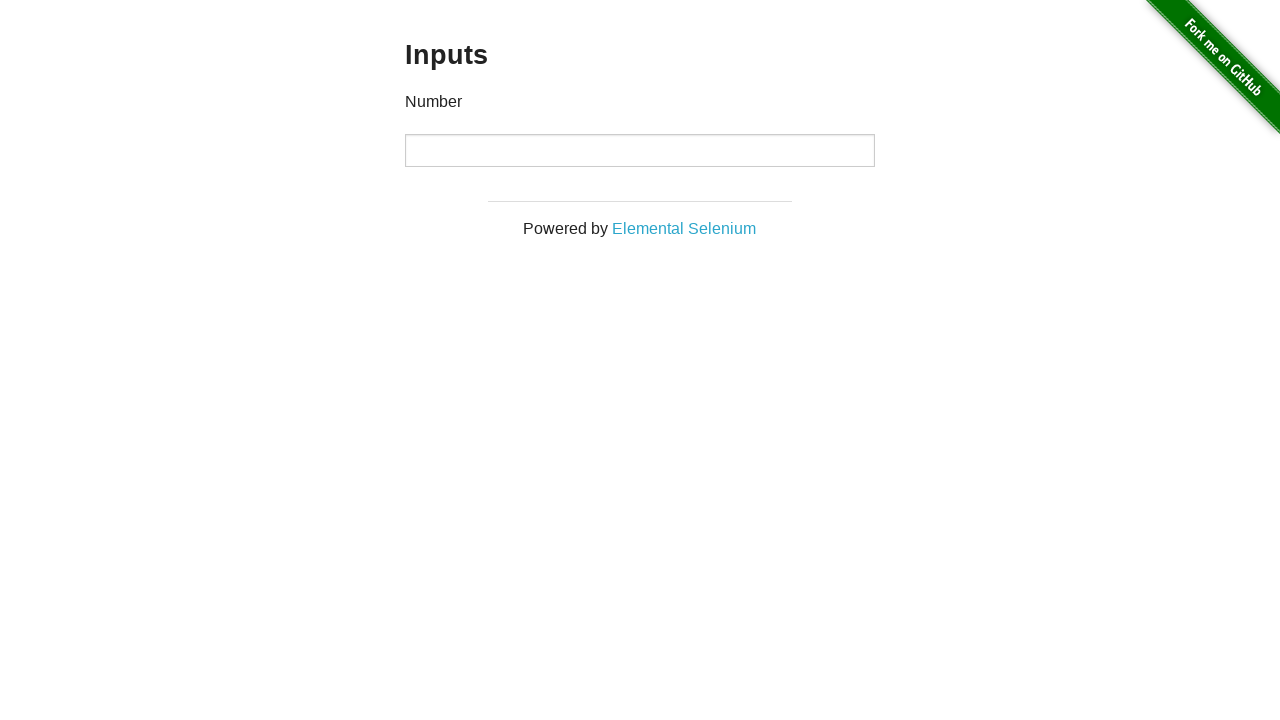

Filled number input field with value '12345' on //input[@type="number"]
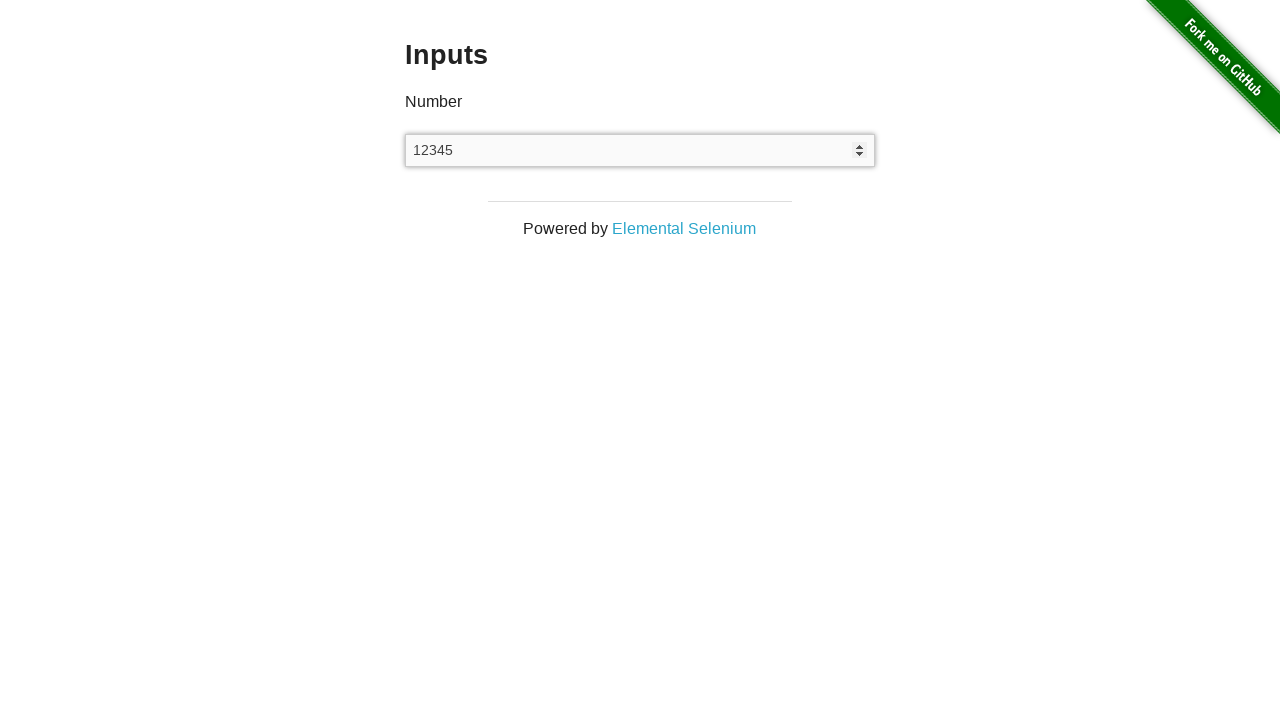

Cleared the number input field on //input[@type="number"]
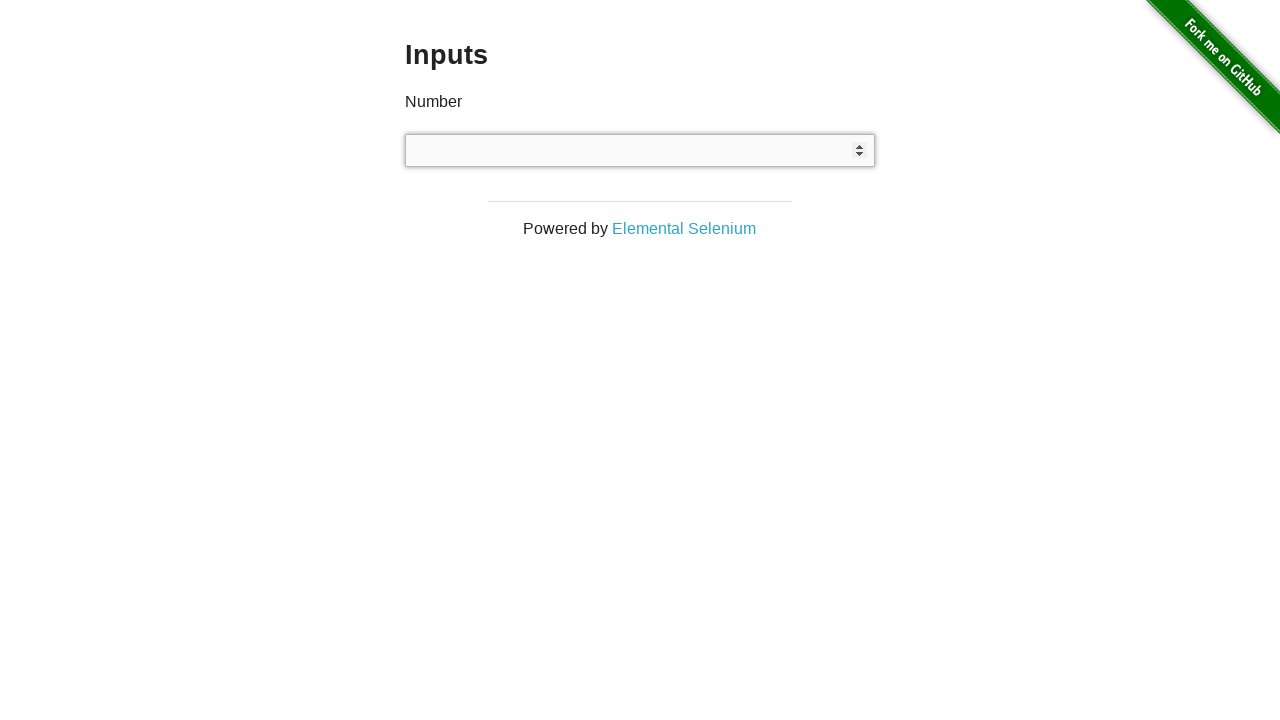

Clicked on the number input field at (640, 150) on xpath=//input[@type="number"]
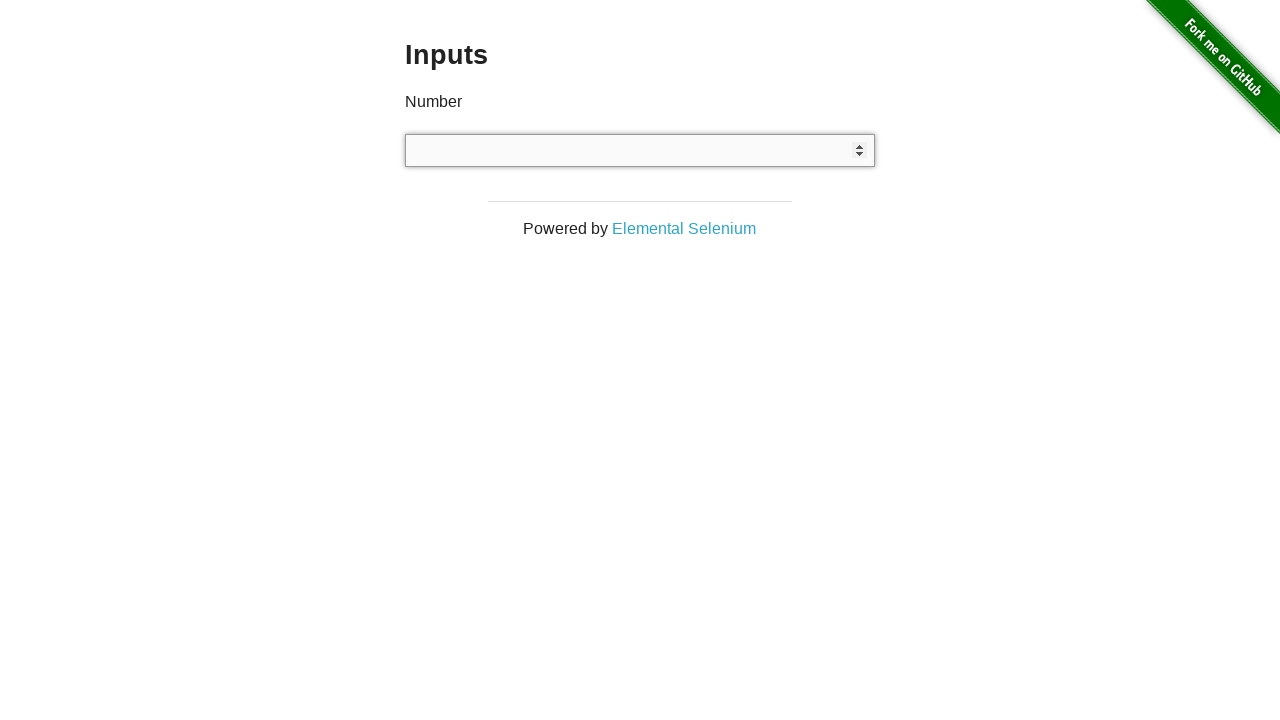

Typed digit '6' into the number input field
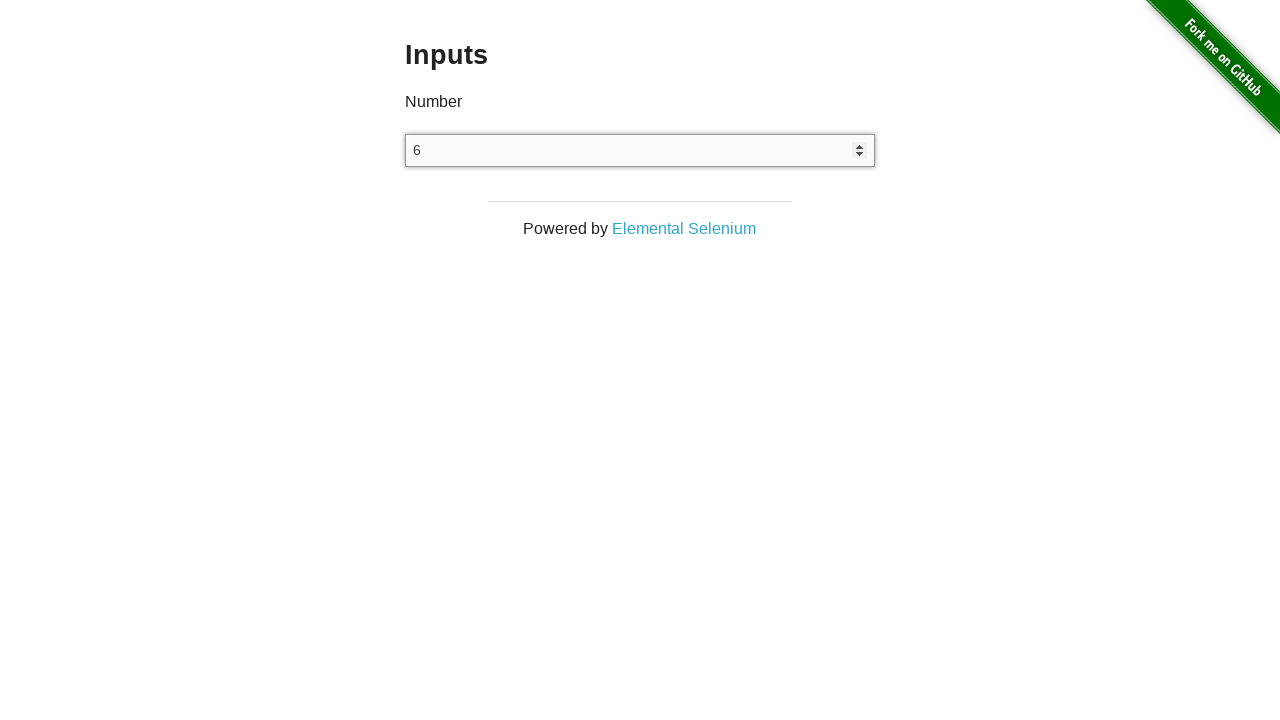

Typed digit '7' into the number input field
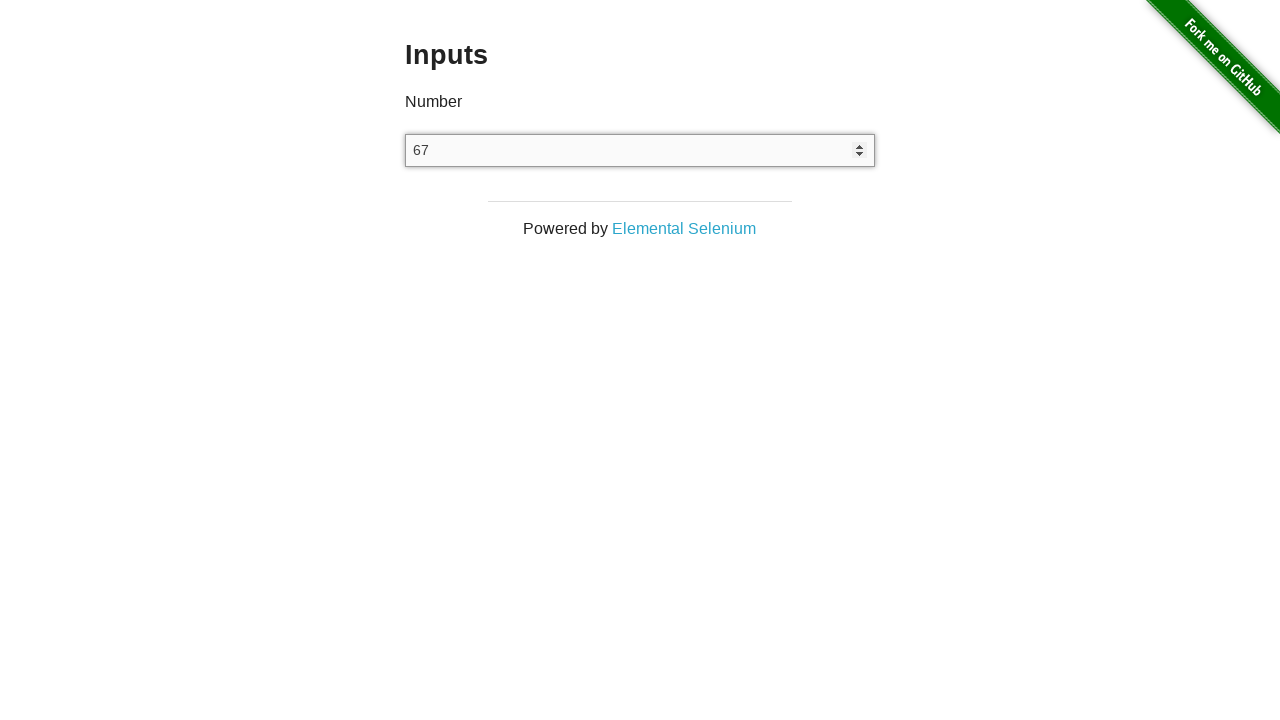

Typed digit '8' into the number input field
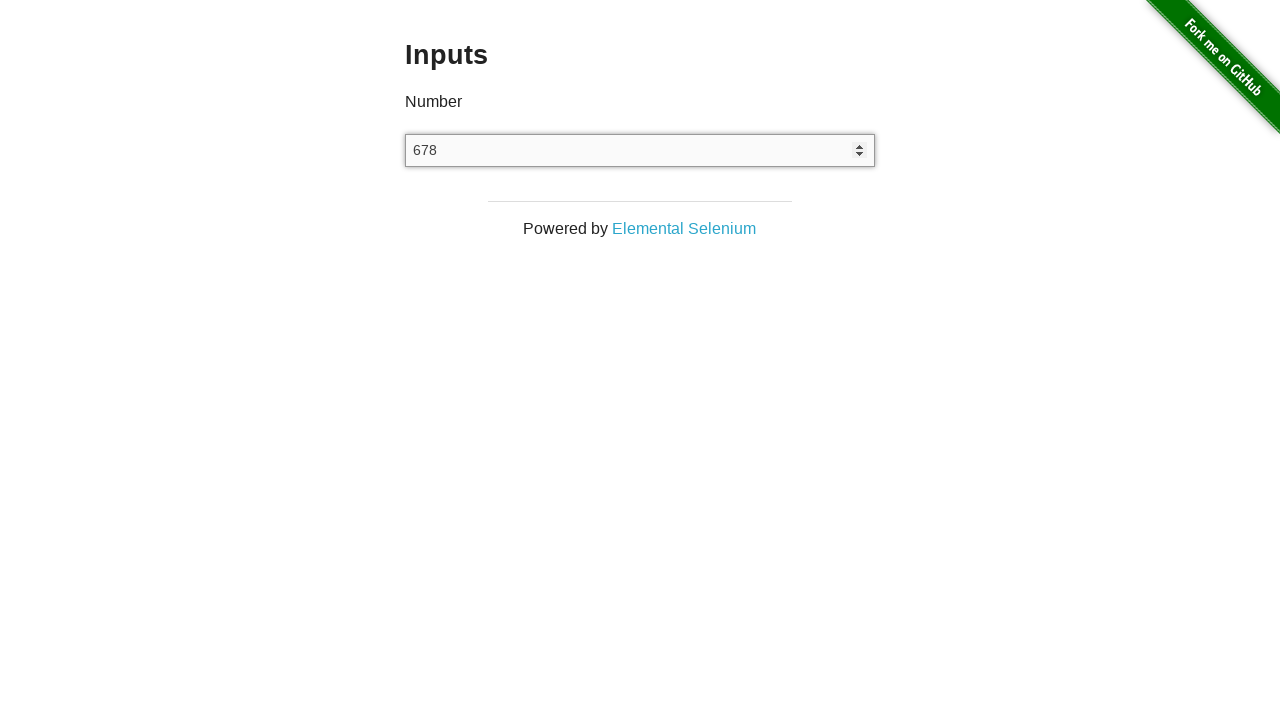

Typed digit '9' into the number input field
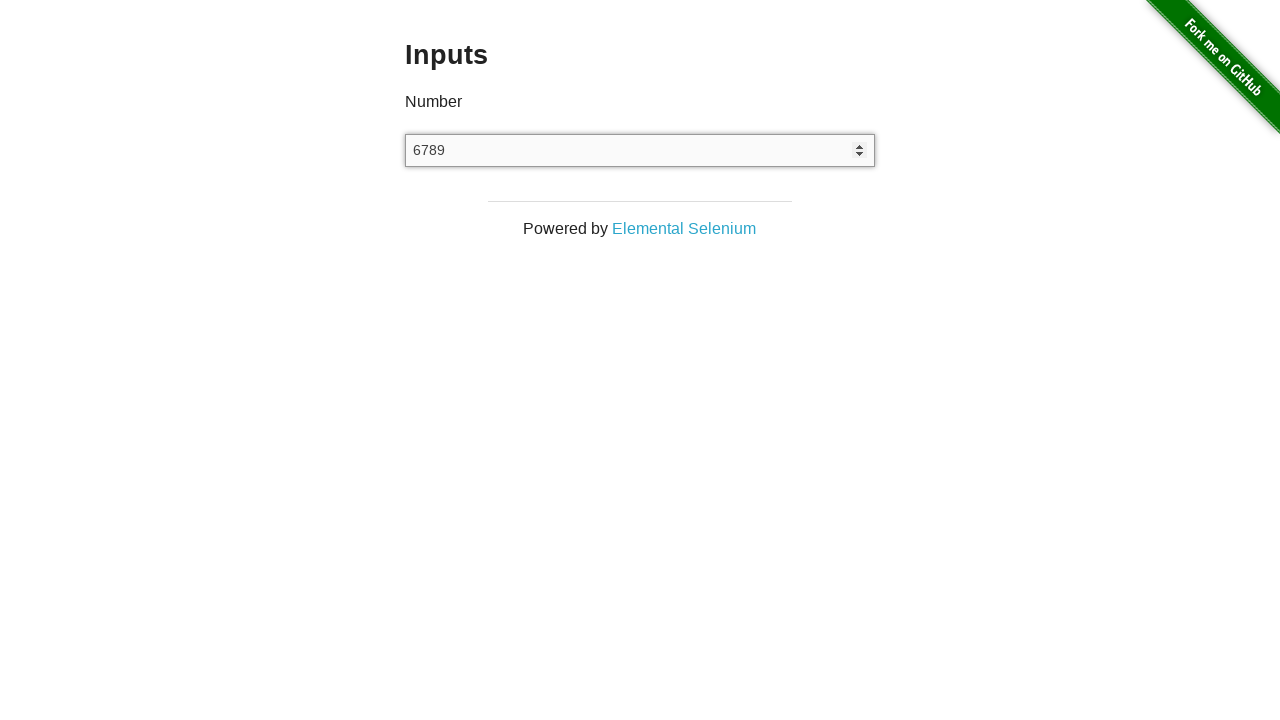

Typed digit '0' into the number input field
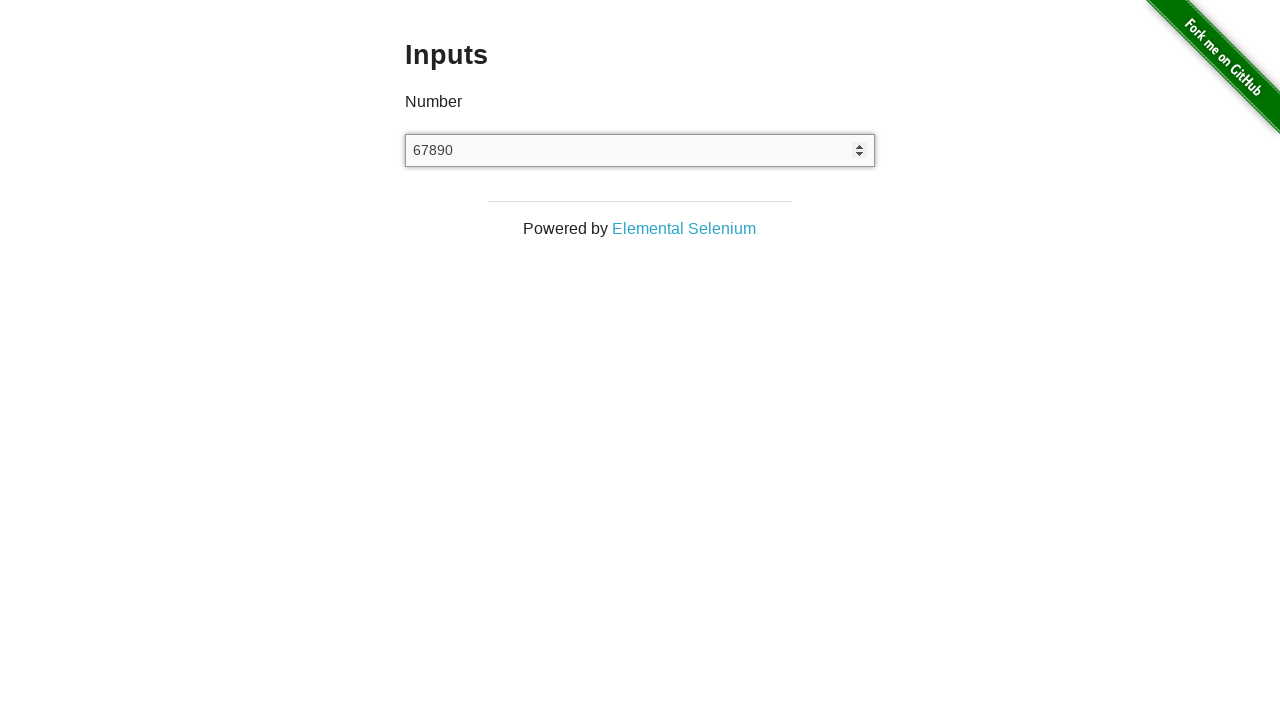

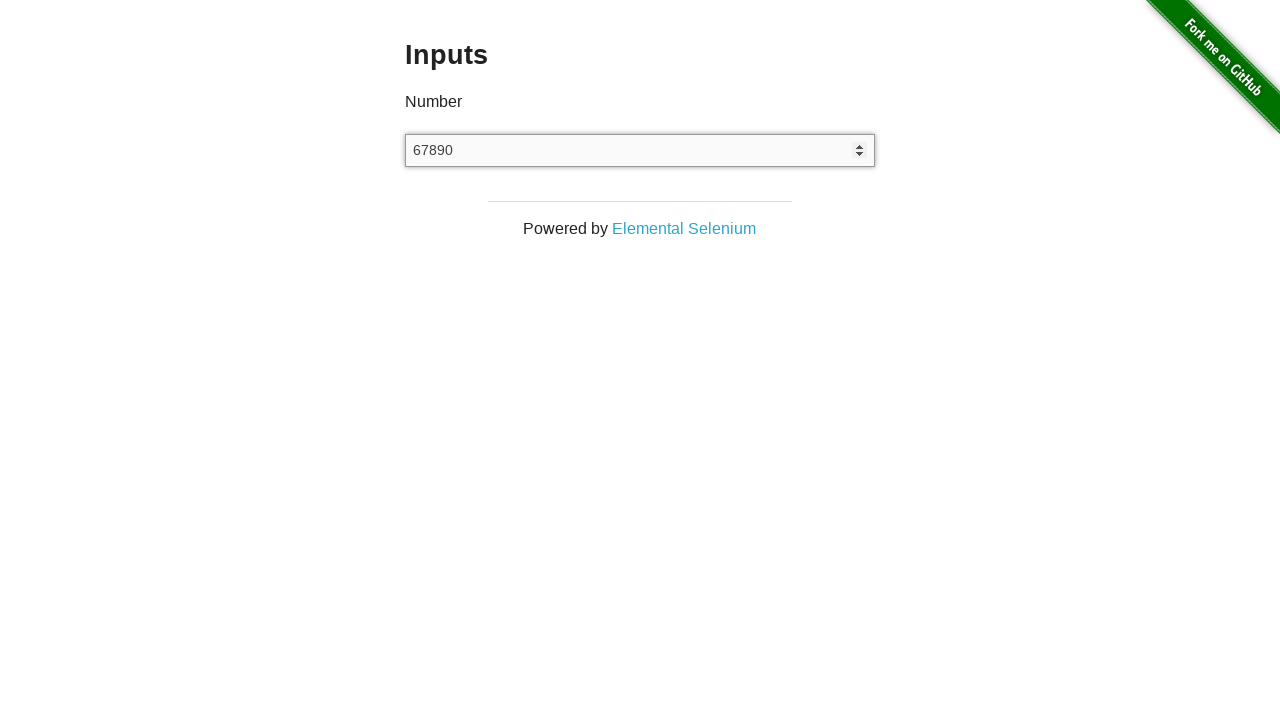